Navigates to a poker tournament listings page, dismisses any popup if present, and performs infinite scrolling to load all tournament content

Starting URL: https://pokeratlas.com/poker-tournaments/appalachia/upcoming

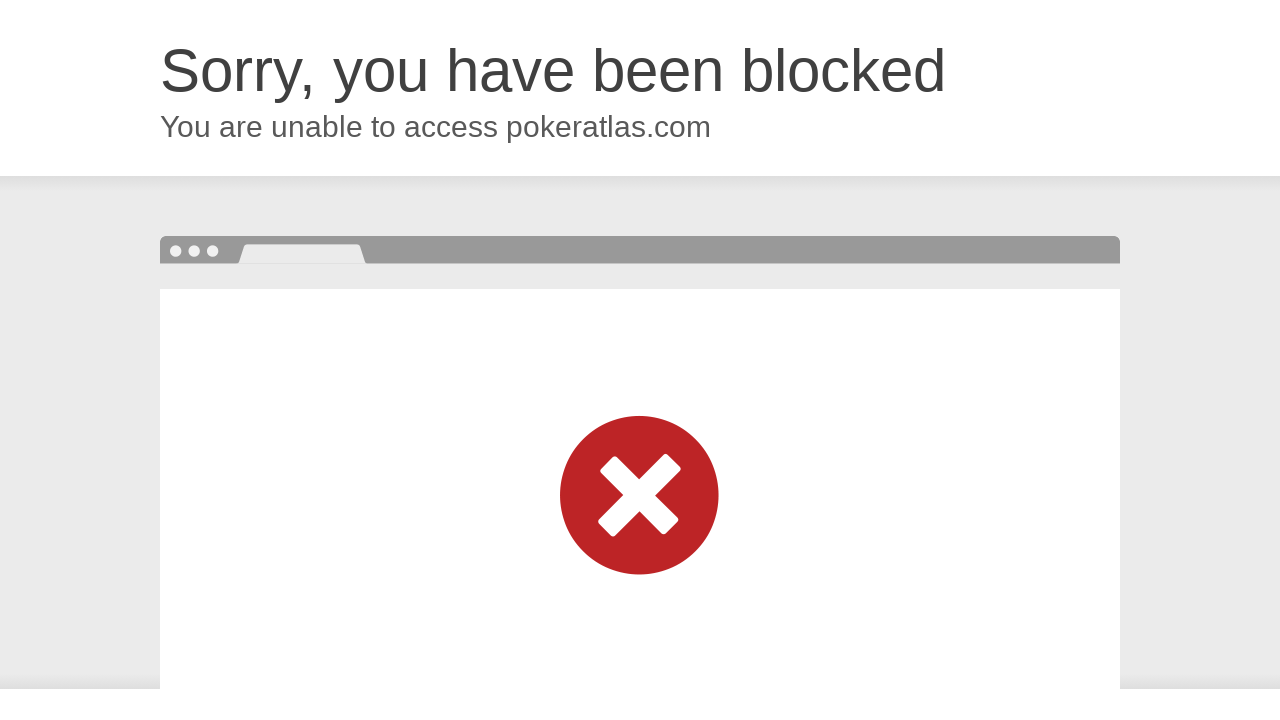

Navigated to poker tournament listings page for Appalachia
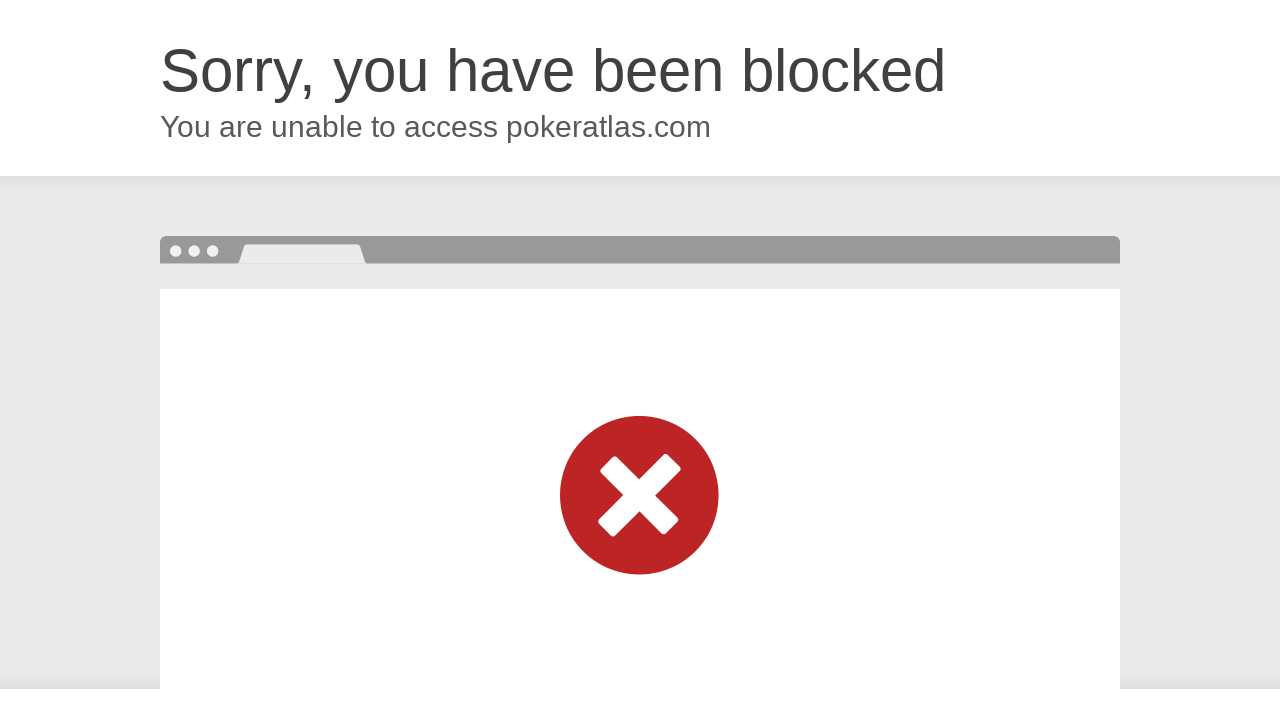

No popup modal found
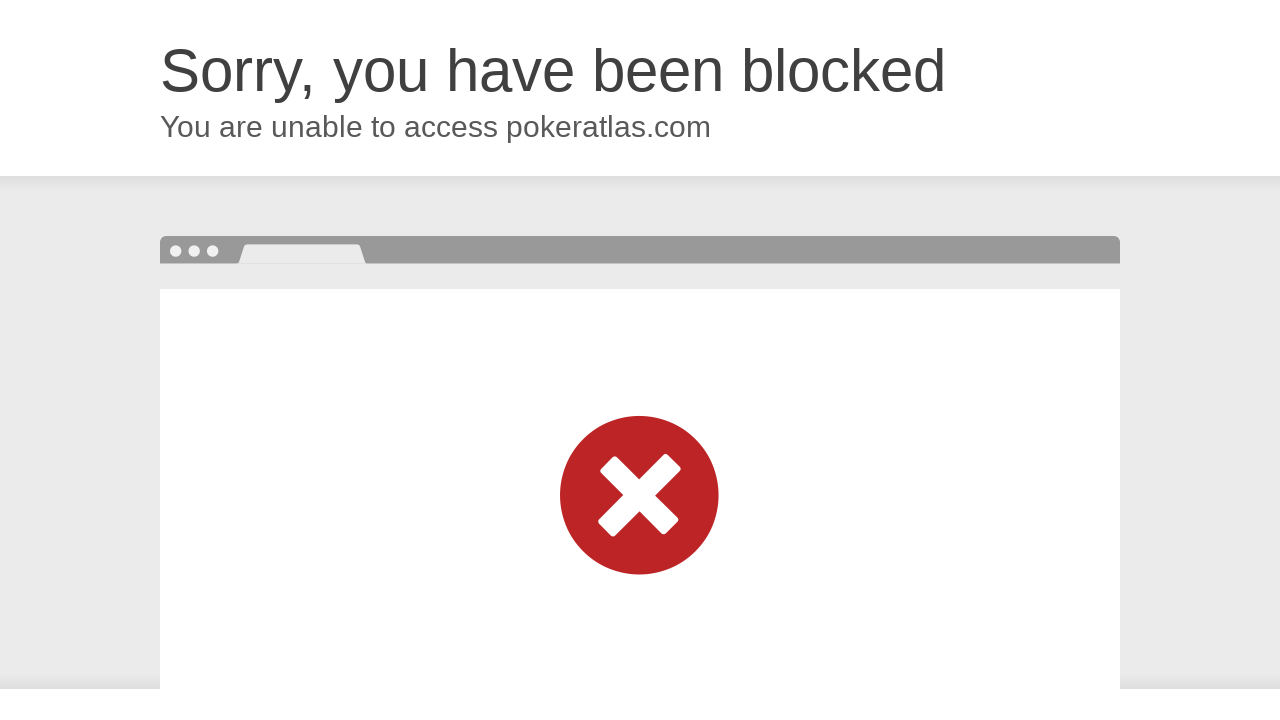

Retrieved screen height: 720px
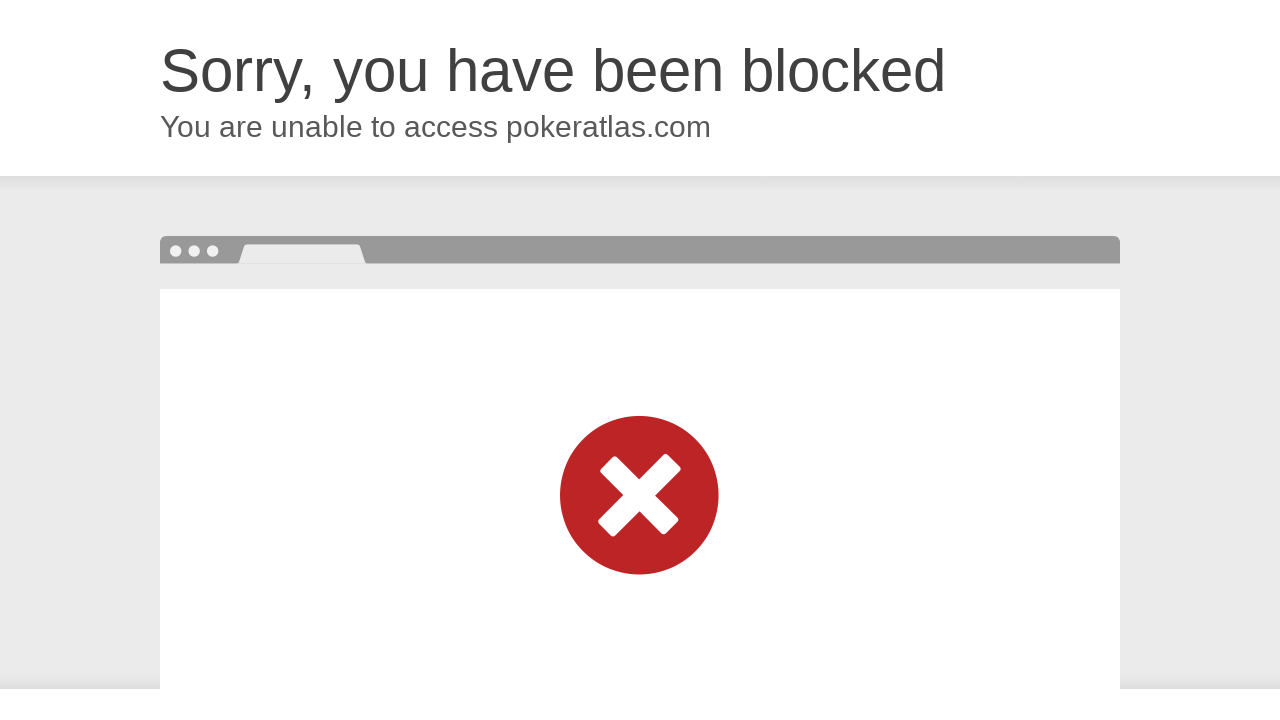

Scrolled down to position 720px
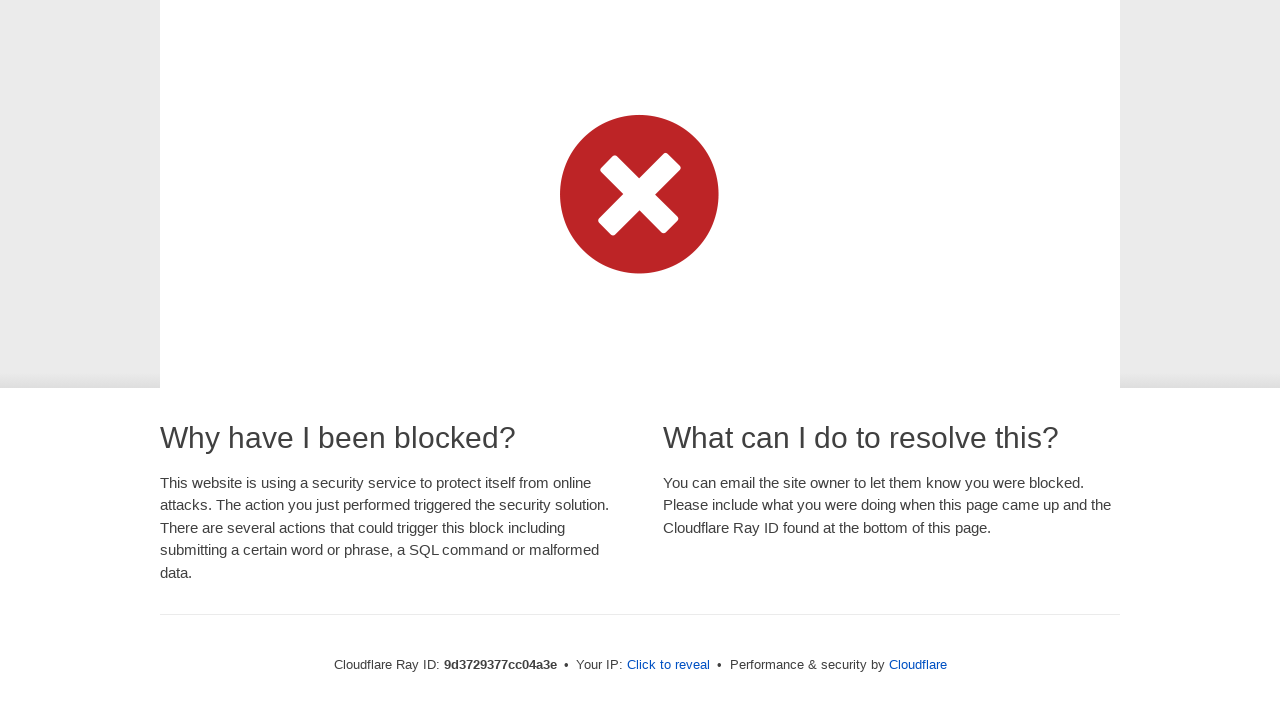

Waited 1 second for content to load
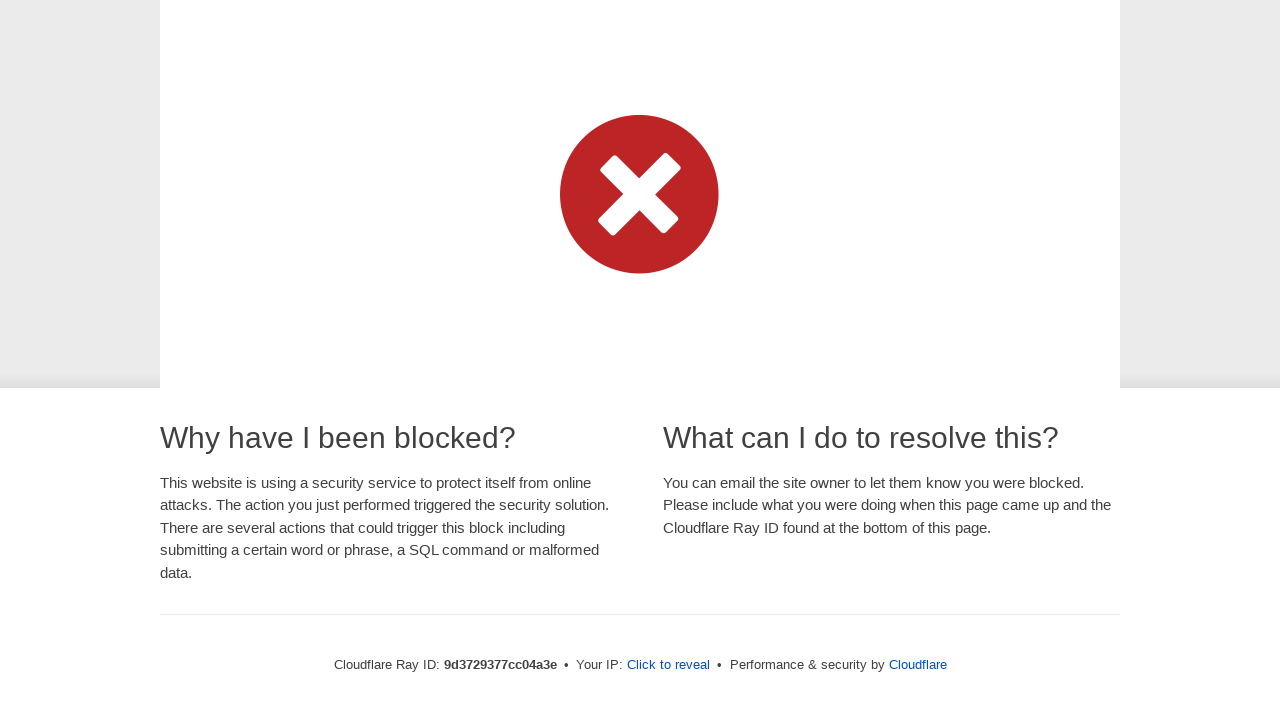

Retrieved total scroll height: 1021px
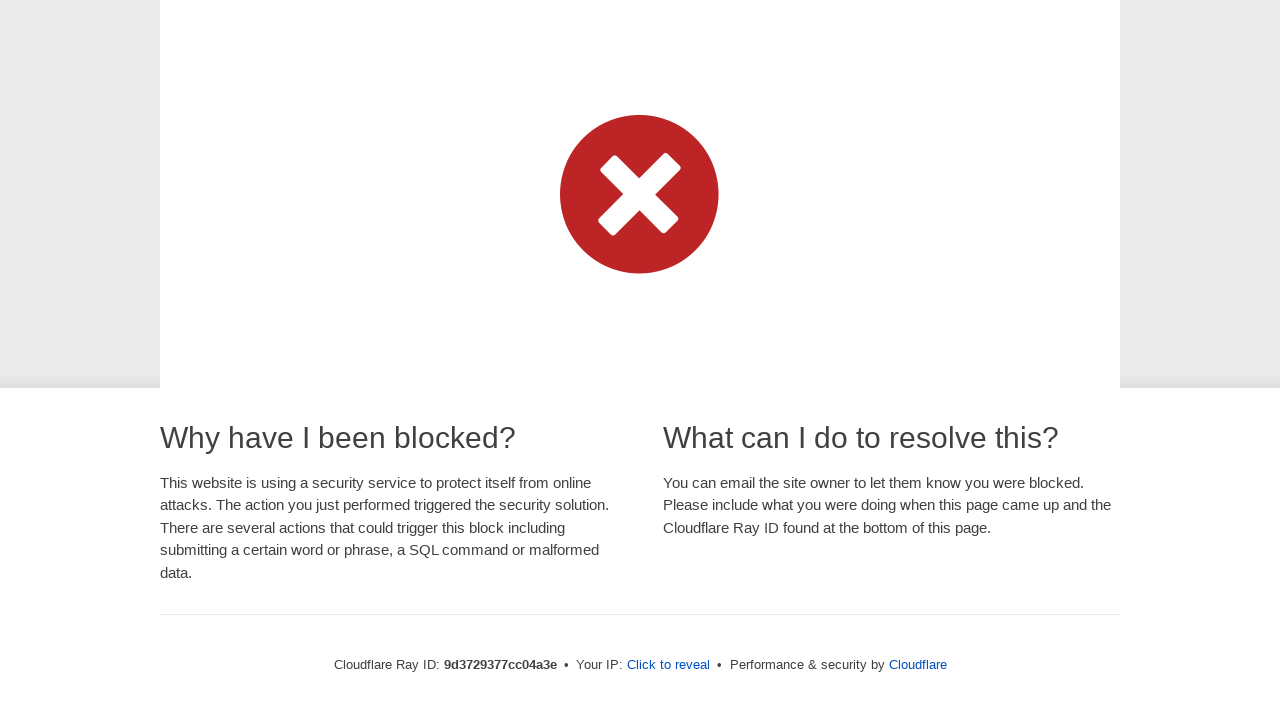

Reached bottom of page, infinite scroll complete
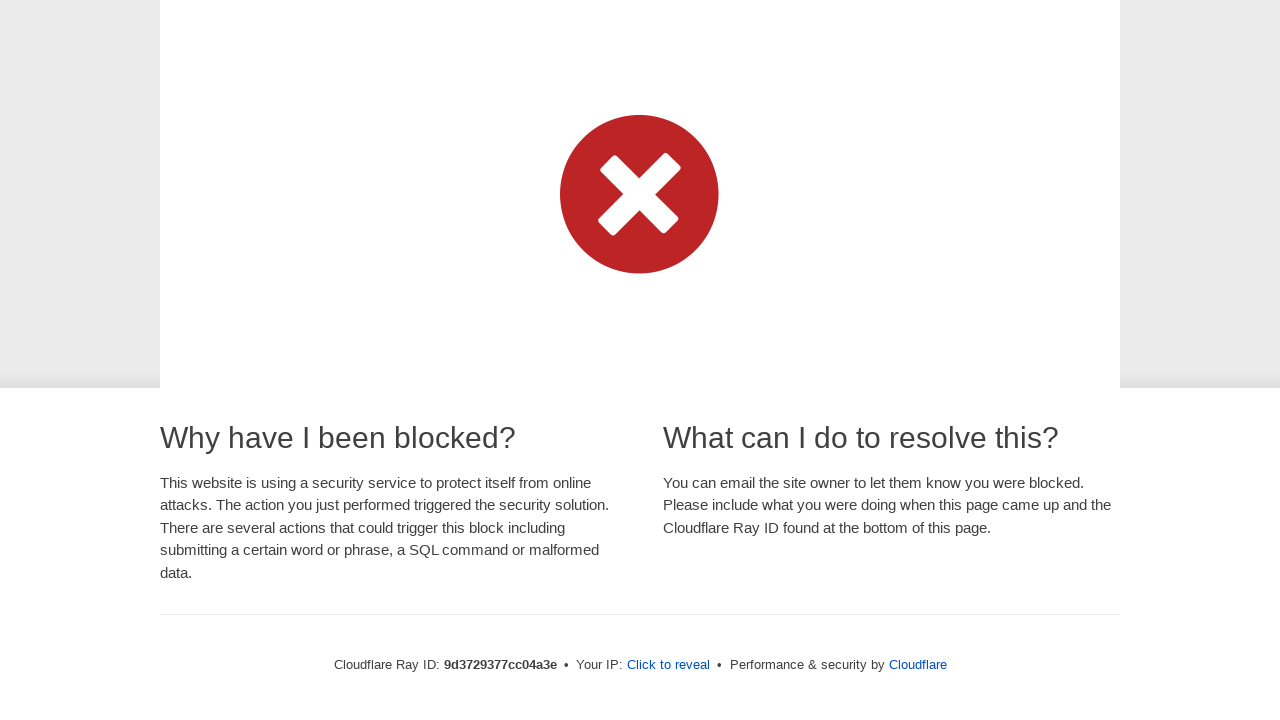

All tournament content loaded successfully
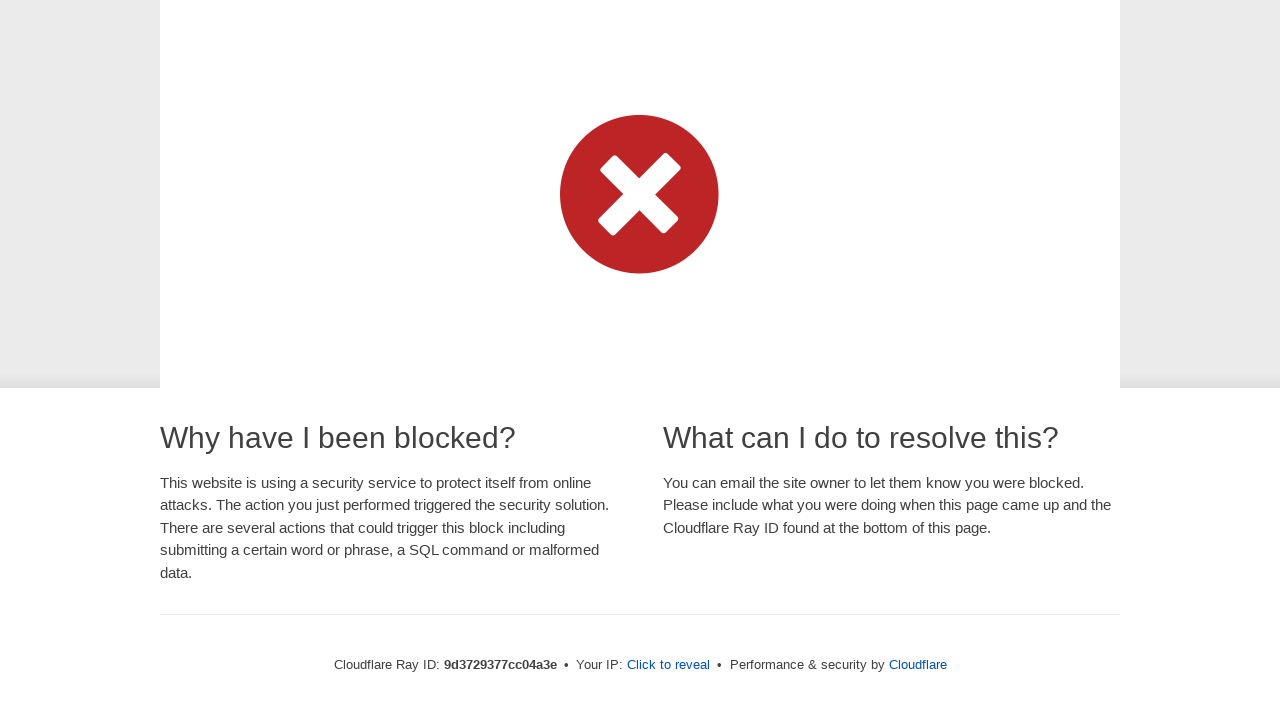

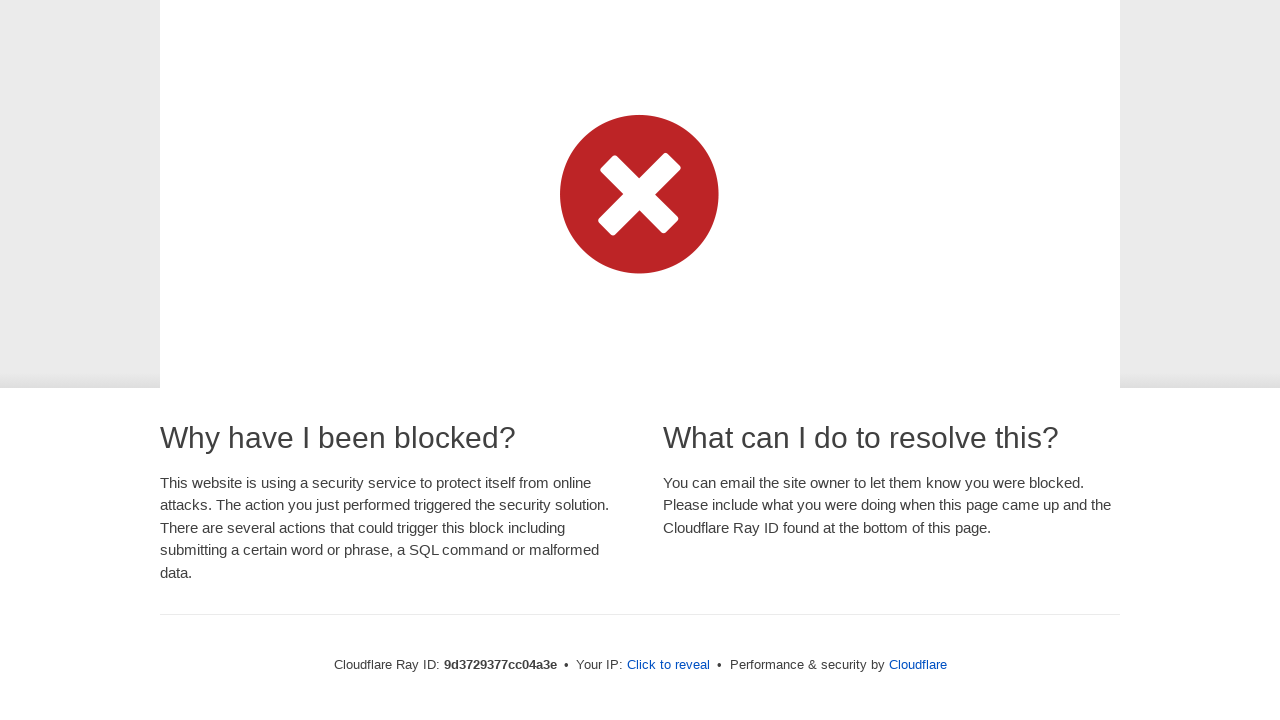